Tests a prompt alert by clicking a button, entering text into the prompt, accepting it, and verifying the entered text appears in the result

Starting URL: https://demoqa.com/alerts

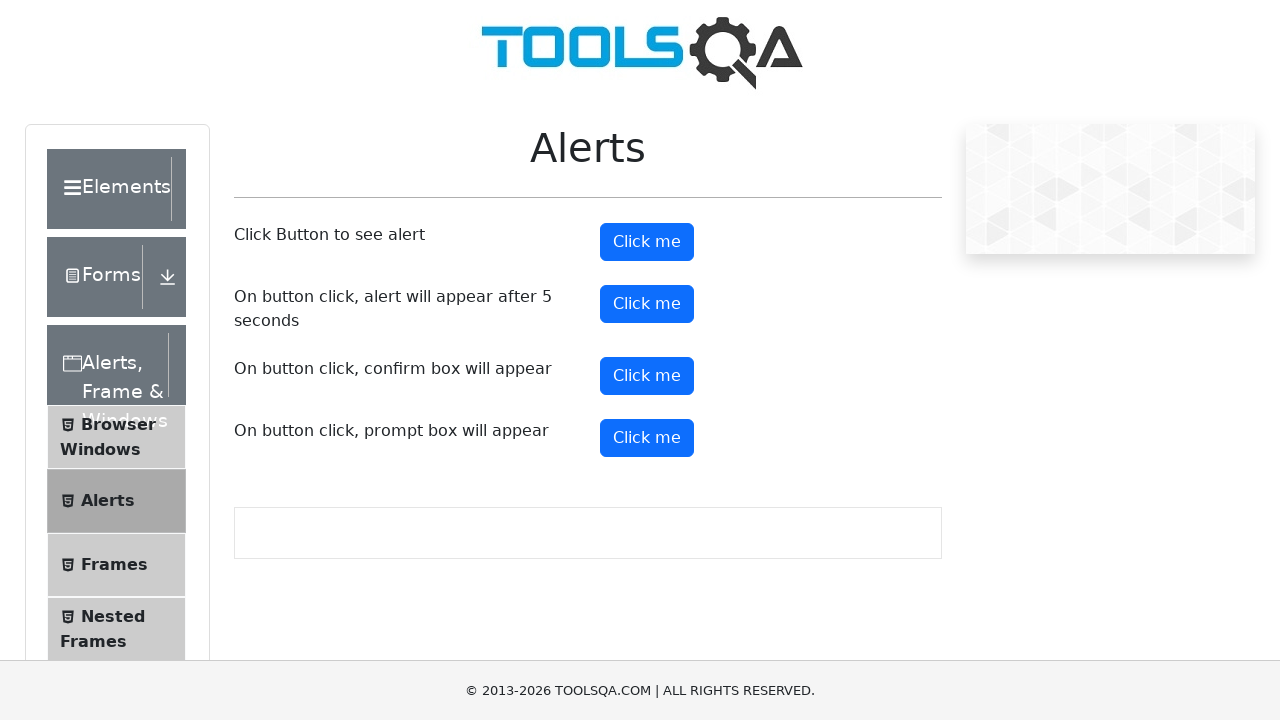

Set up dialog handler to accept prompt with text 'Marcus'
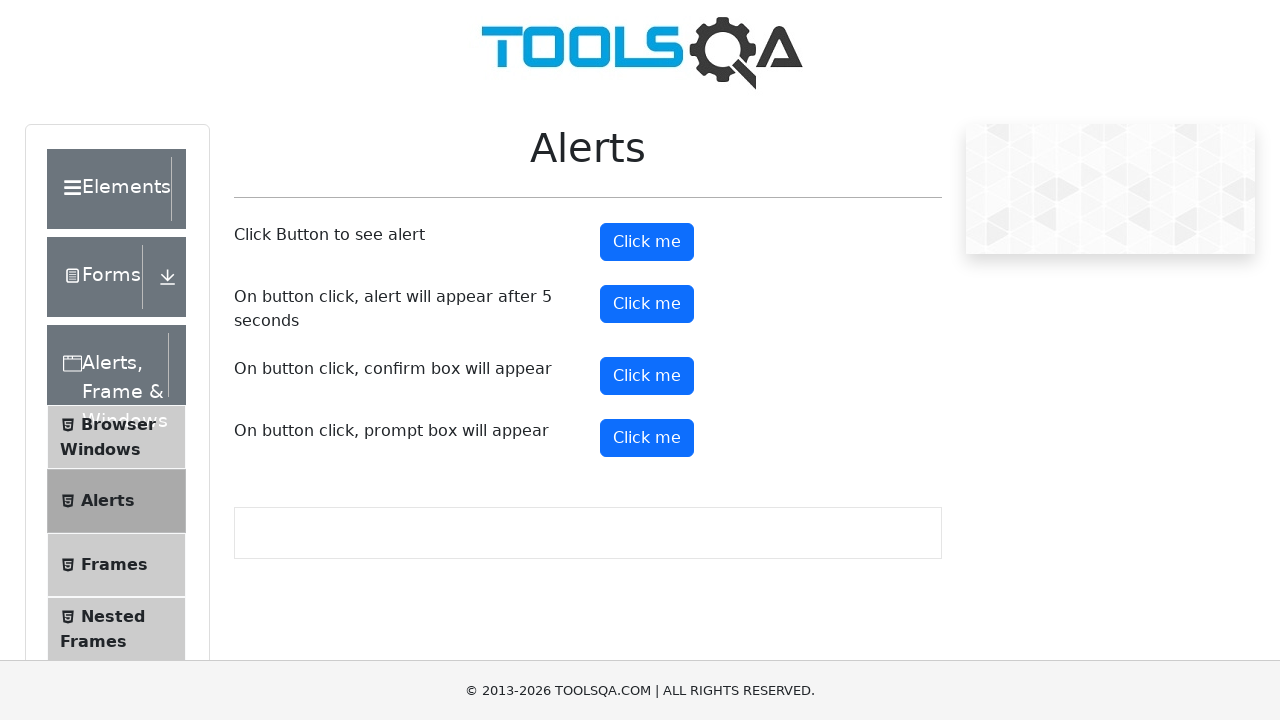

Clicked prompt button to trigger alert at (647, 438) on #promtButton
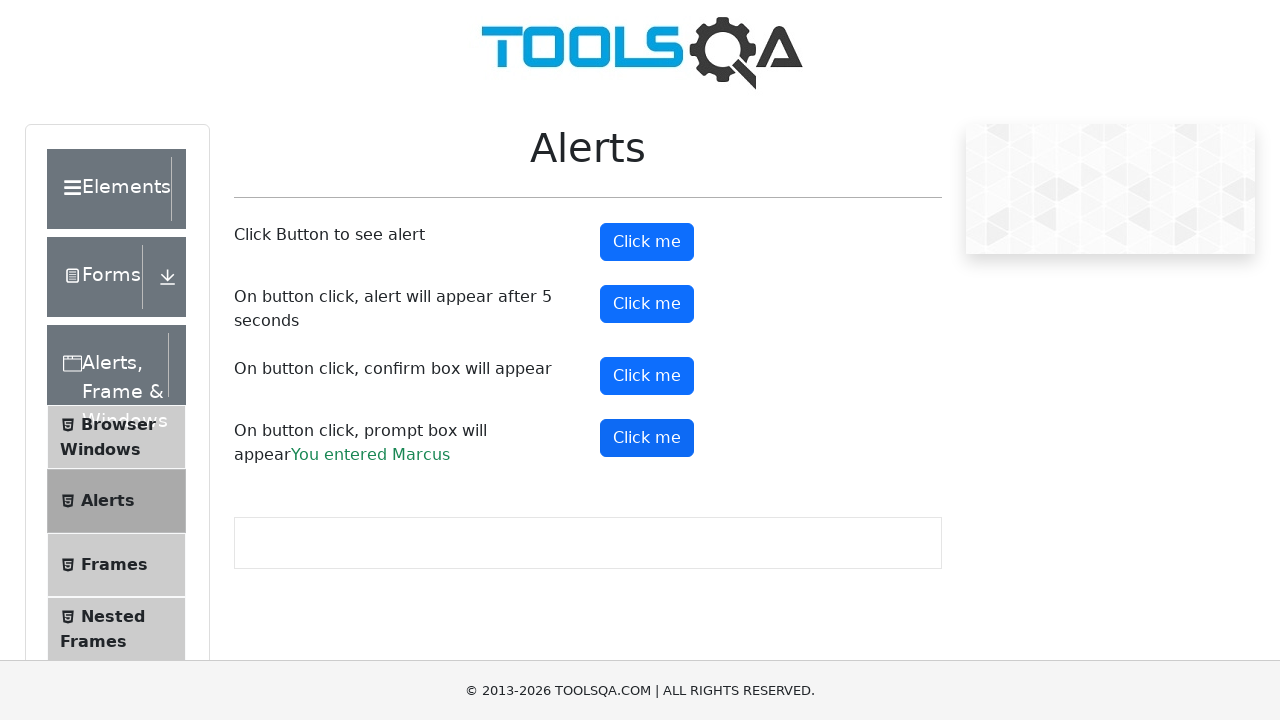

Prompt result element loaded and visible
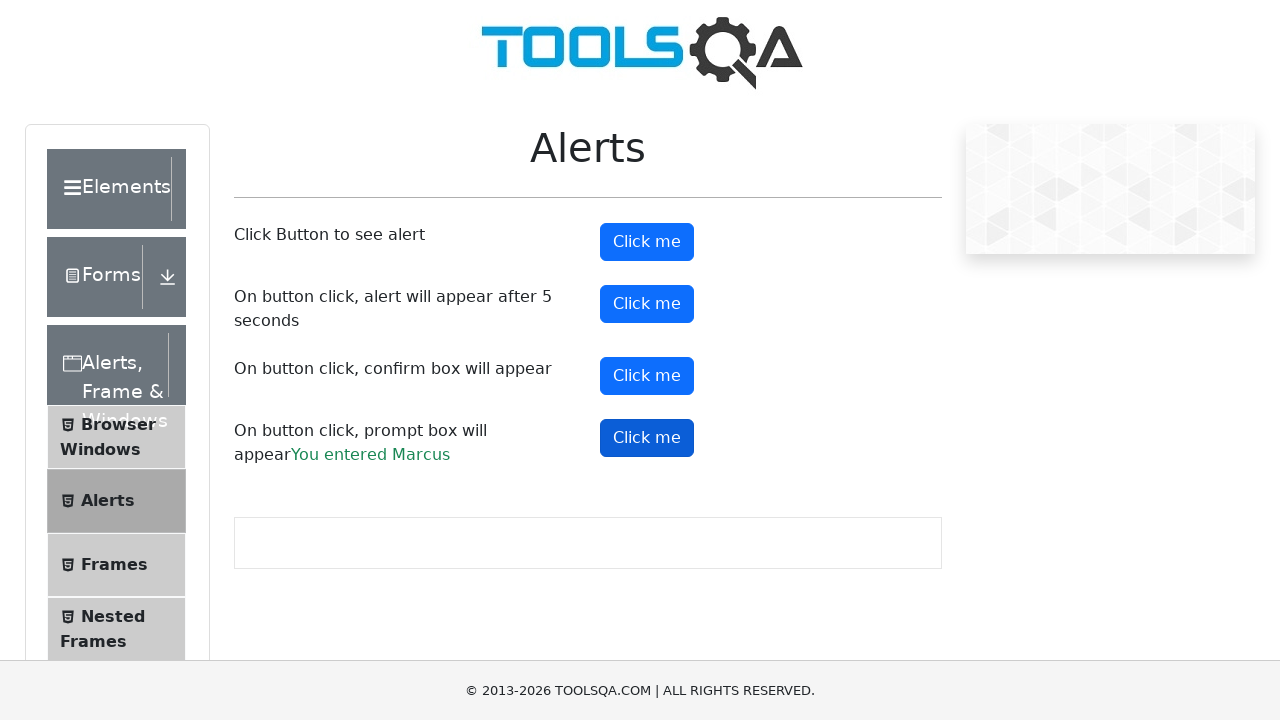

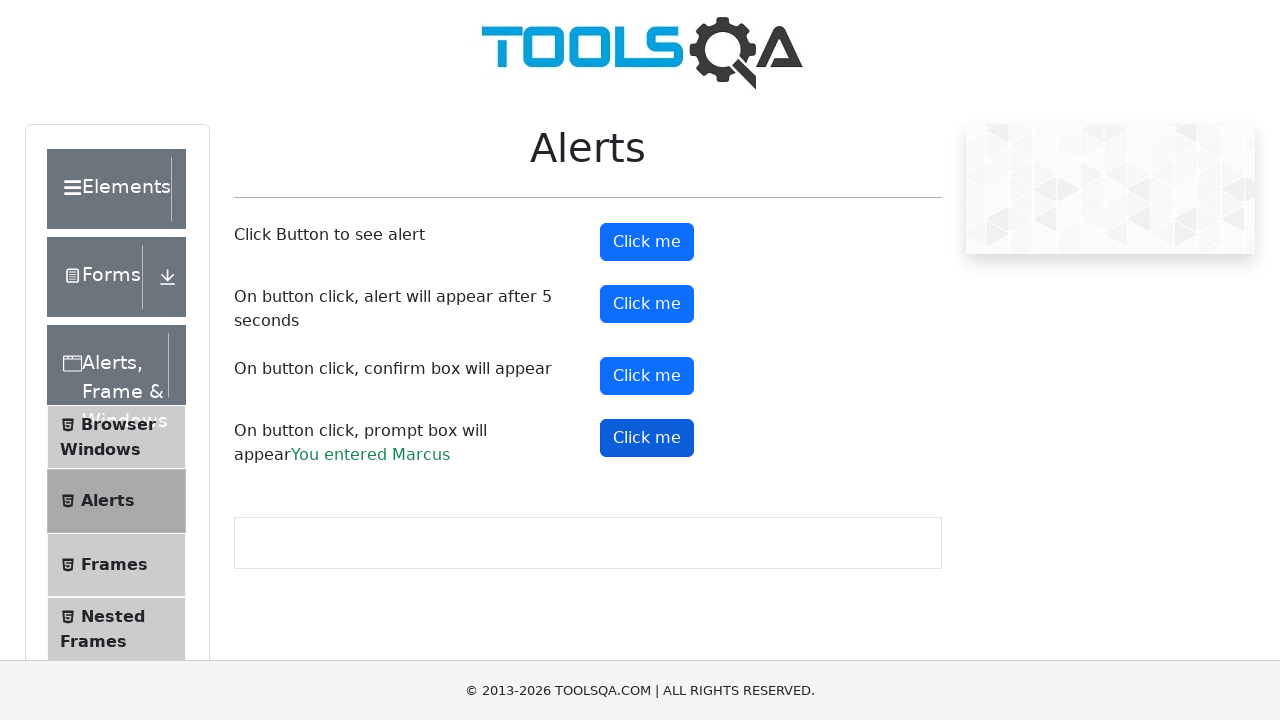